Tests checkbox functionality by clicking all available checkboxes to select them

Starting URL: https://codenboxautomationlab.com/practice/

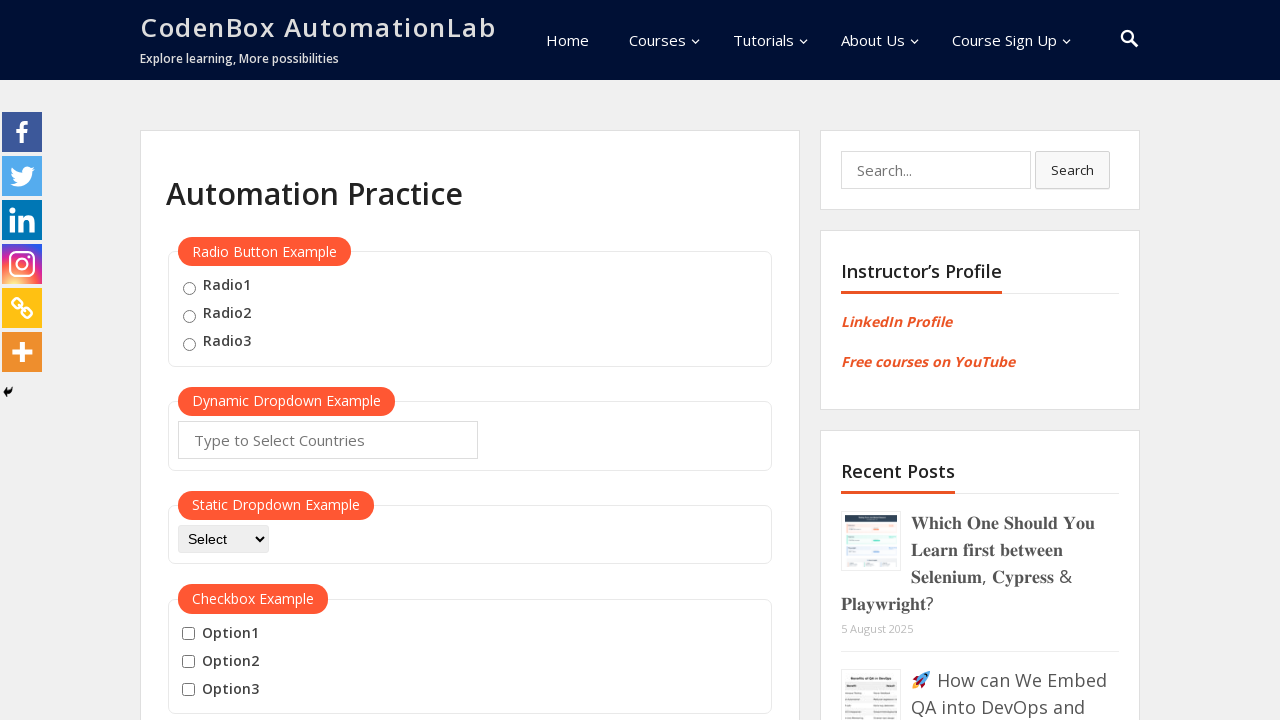

Navigated to CodeNbox practice page
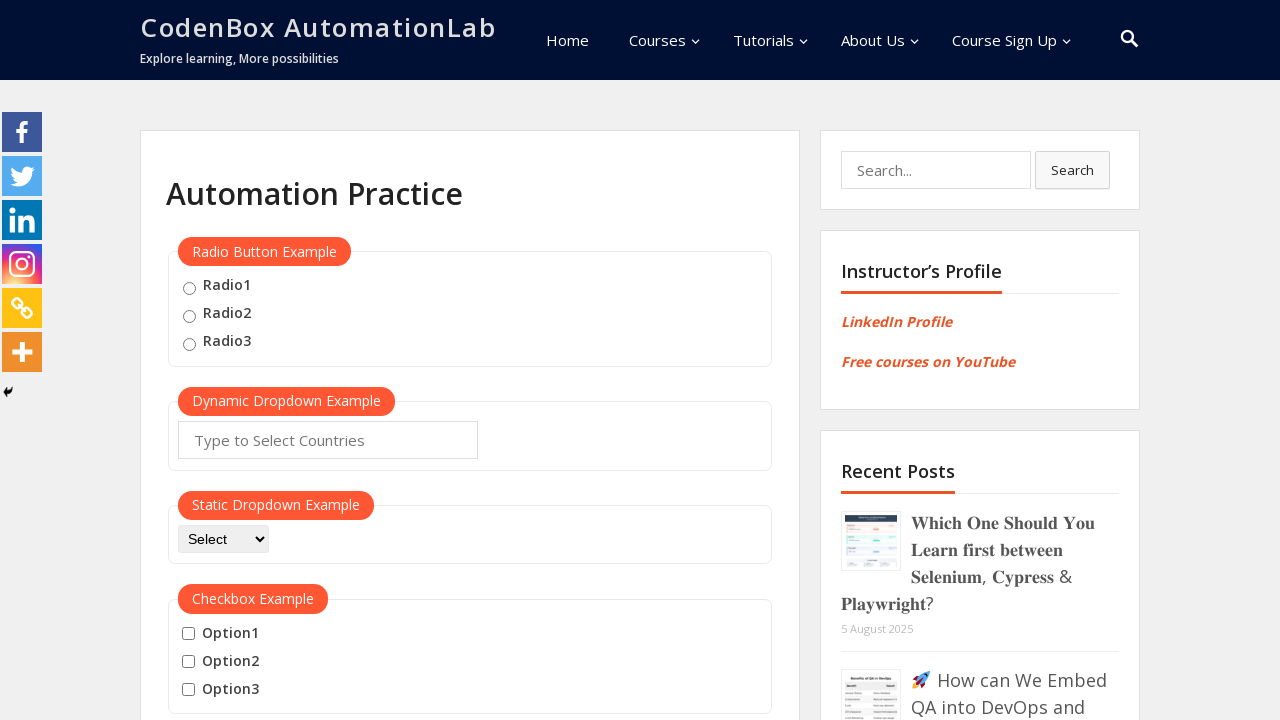

Located all checkboxes in the checkbox example section
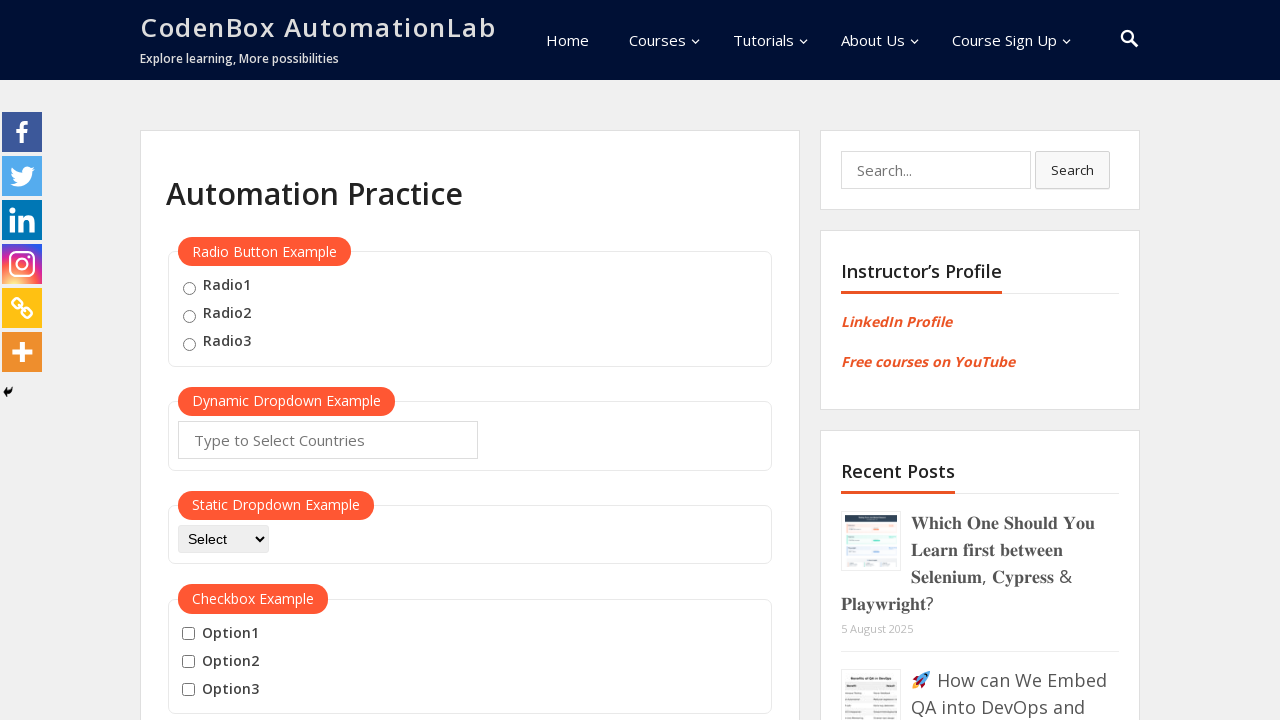

Clicked a checkbox to select it at (188, 634) on #checkbox-example input[type='checkbox'] >> nth=0
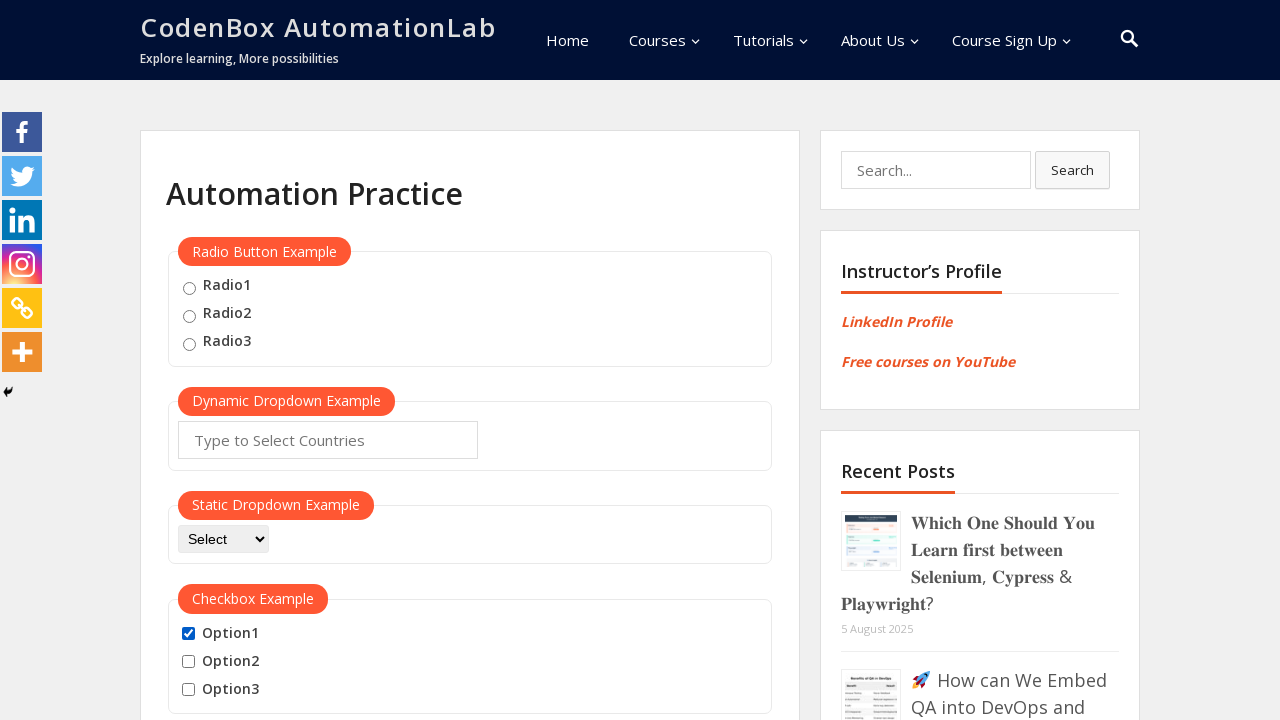

Clicked a checkbox to select it at (188, 662) on #checkbox-example input[type='checkbox'] >> nth=1
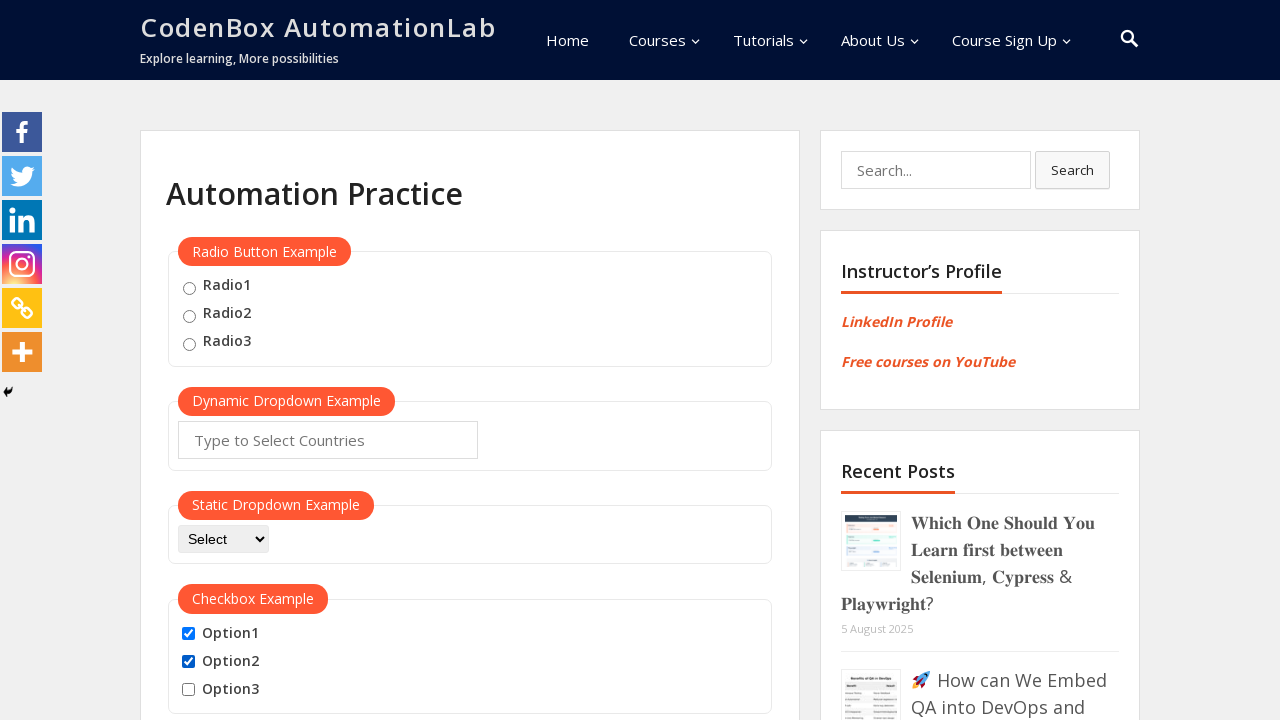

Clicked a checkbox to select it at (188, 690) on #checkbox-example input[type='checkbox'] >> nth=2
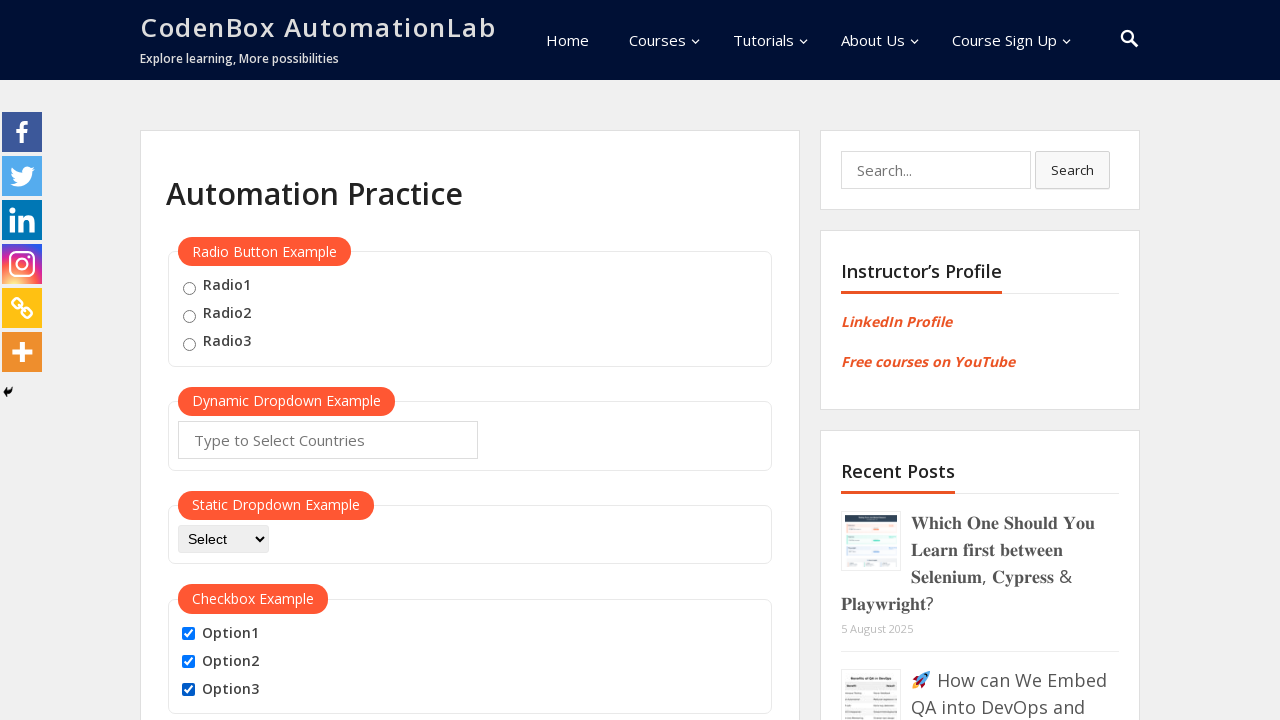

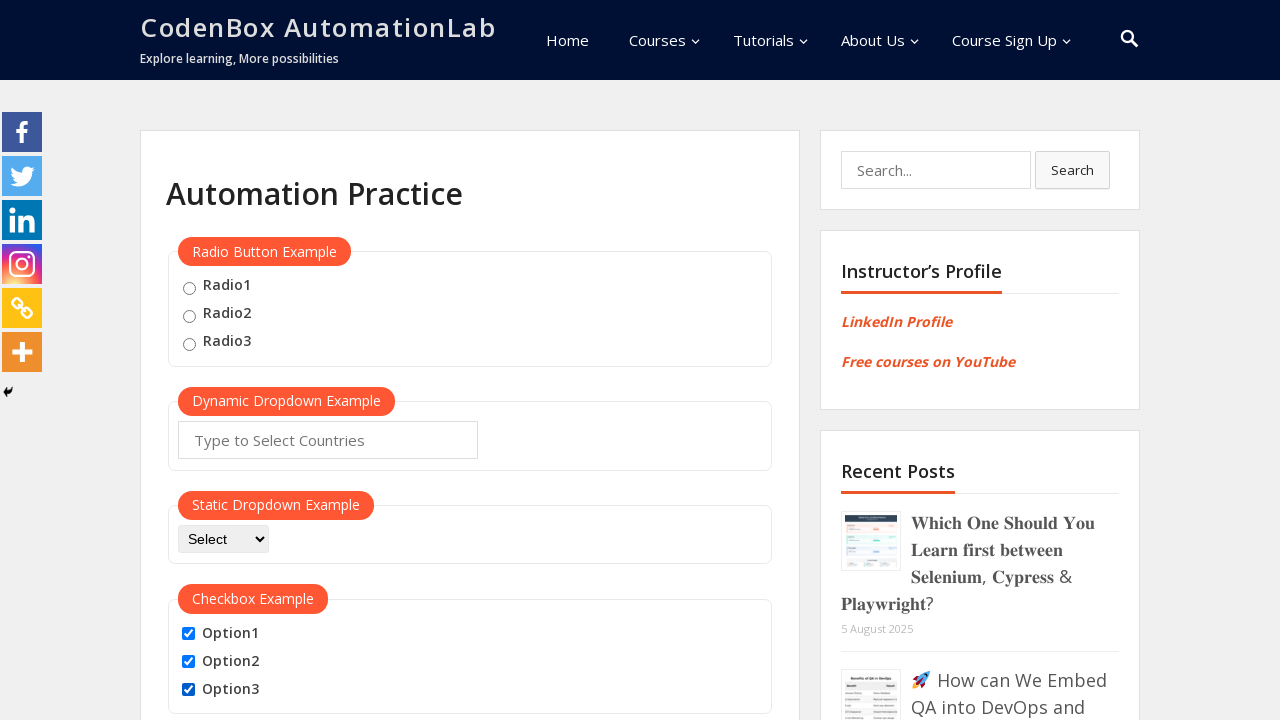